Tests keyboard interactions by typing text, selecting part of it using Shift+Arrow keys, deleting the selection, and typing replacement text

Starting URL: https://the-internet.herokuapp.com/key_presses

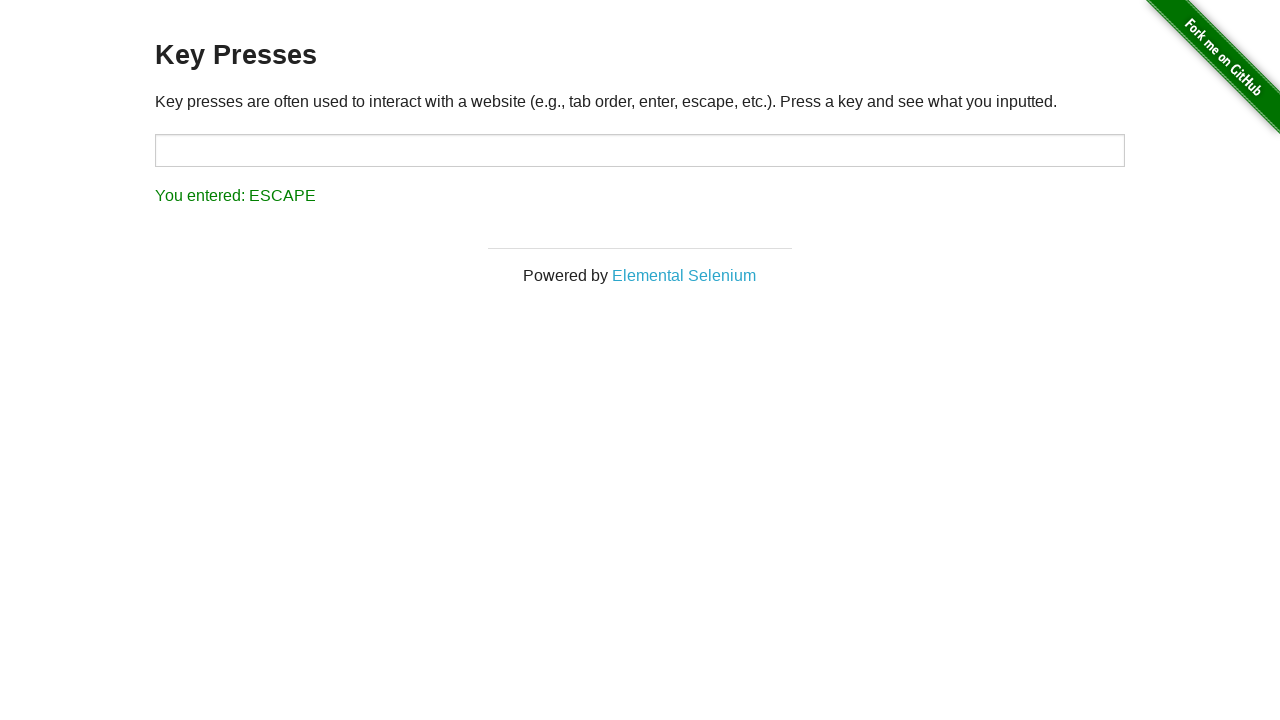

Clicked on input field to focus it at (640, 150) on input
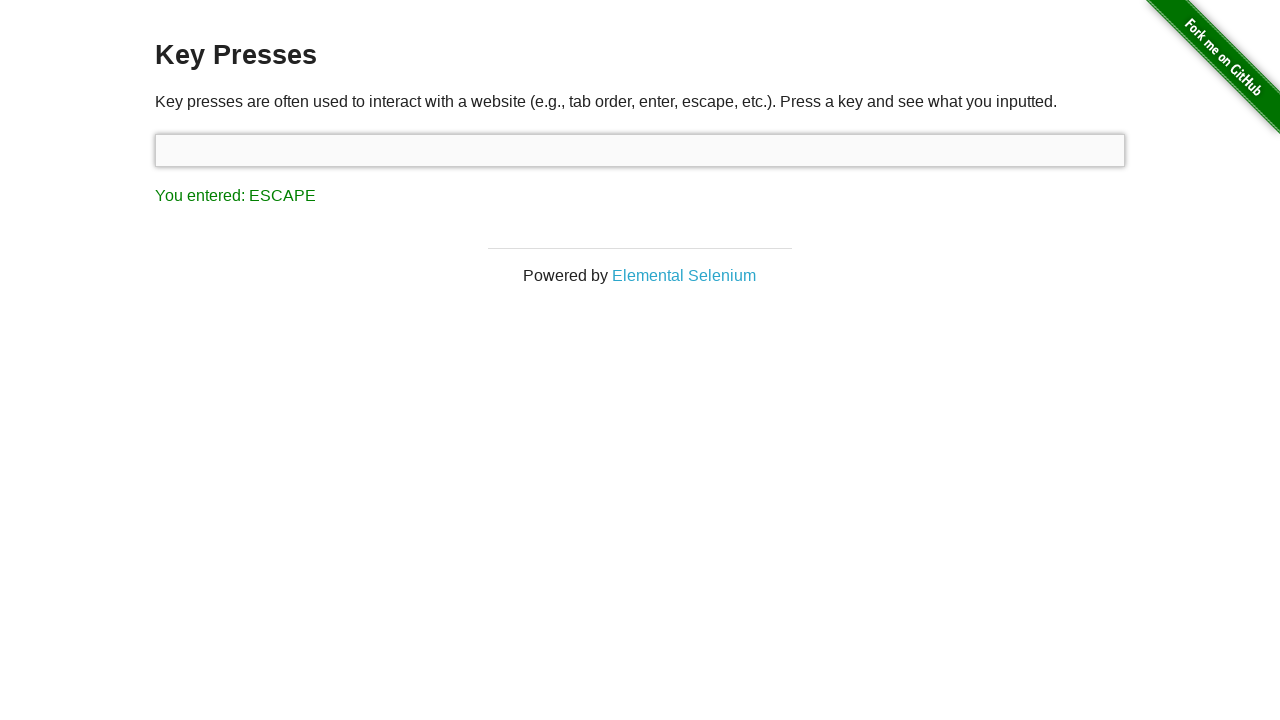

Typed initial text: 'one does not simply exit vim'
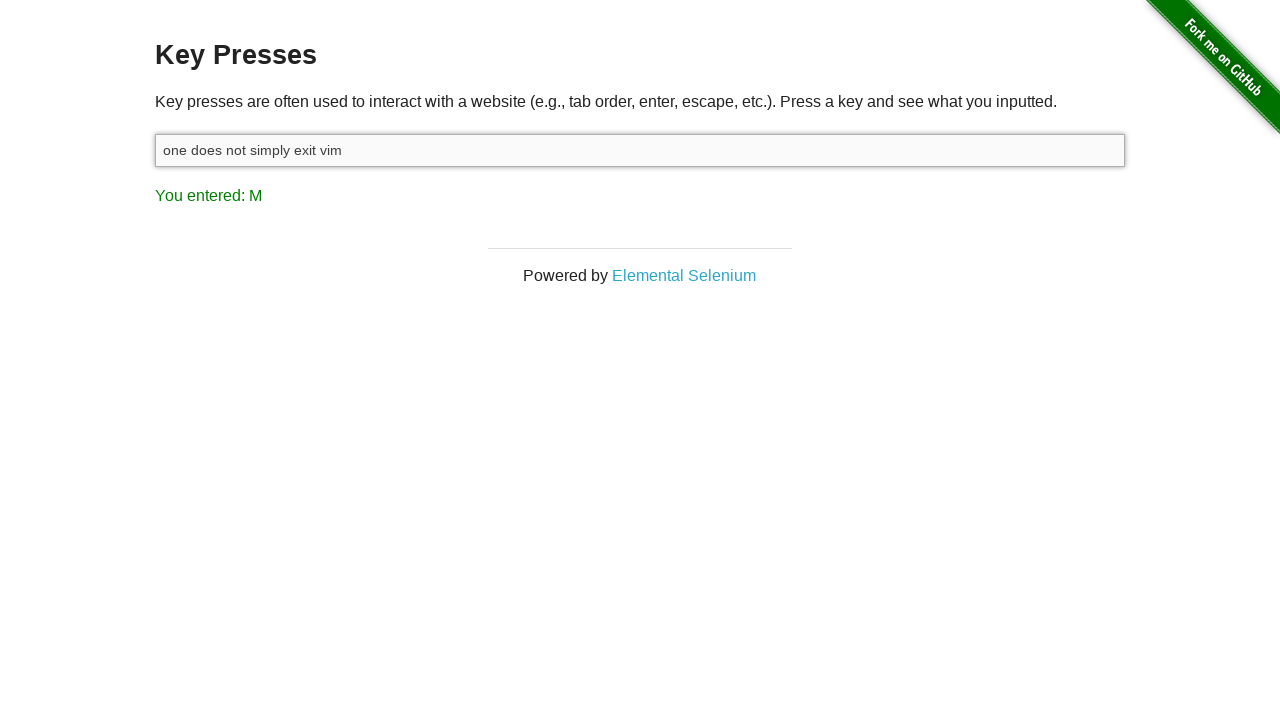

Pressed Shift key down to begin selection
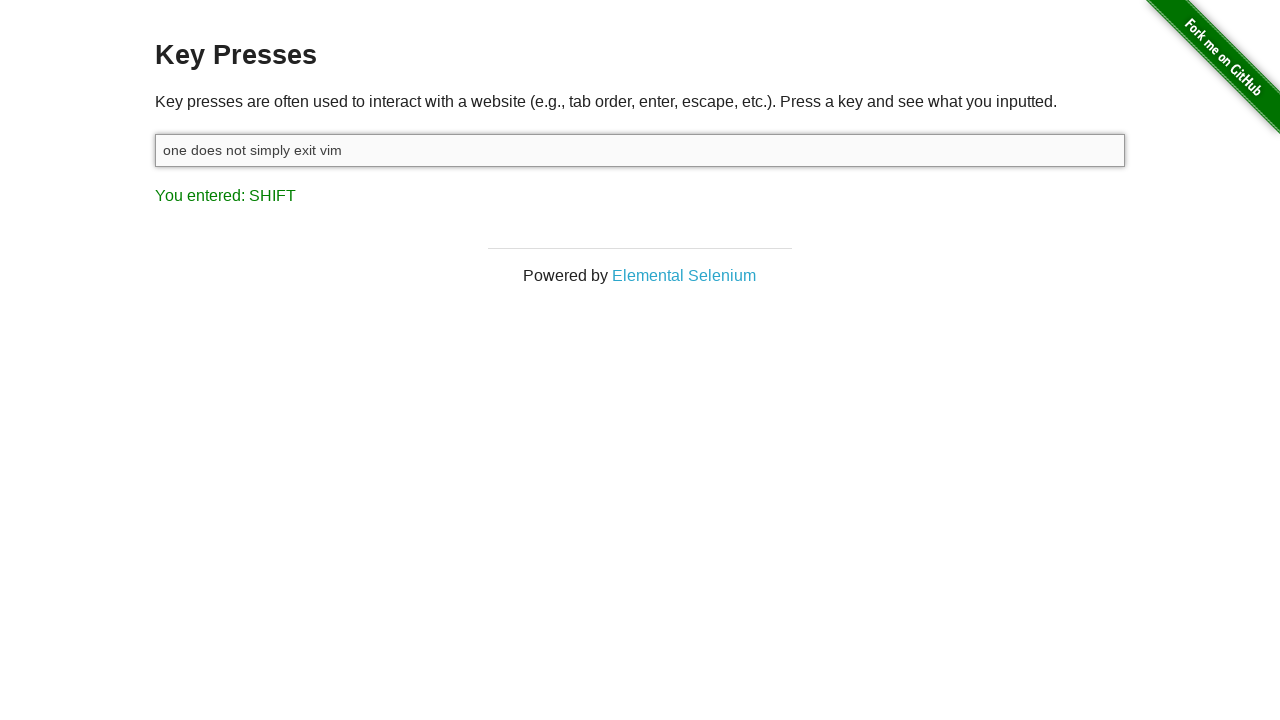

Pressed ArrowLeft to select character 1 of ' exit vim'
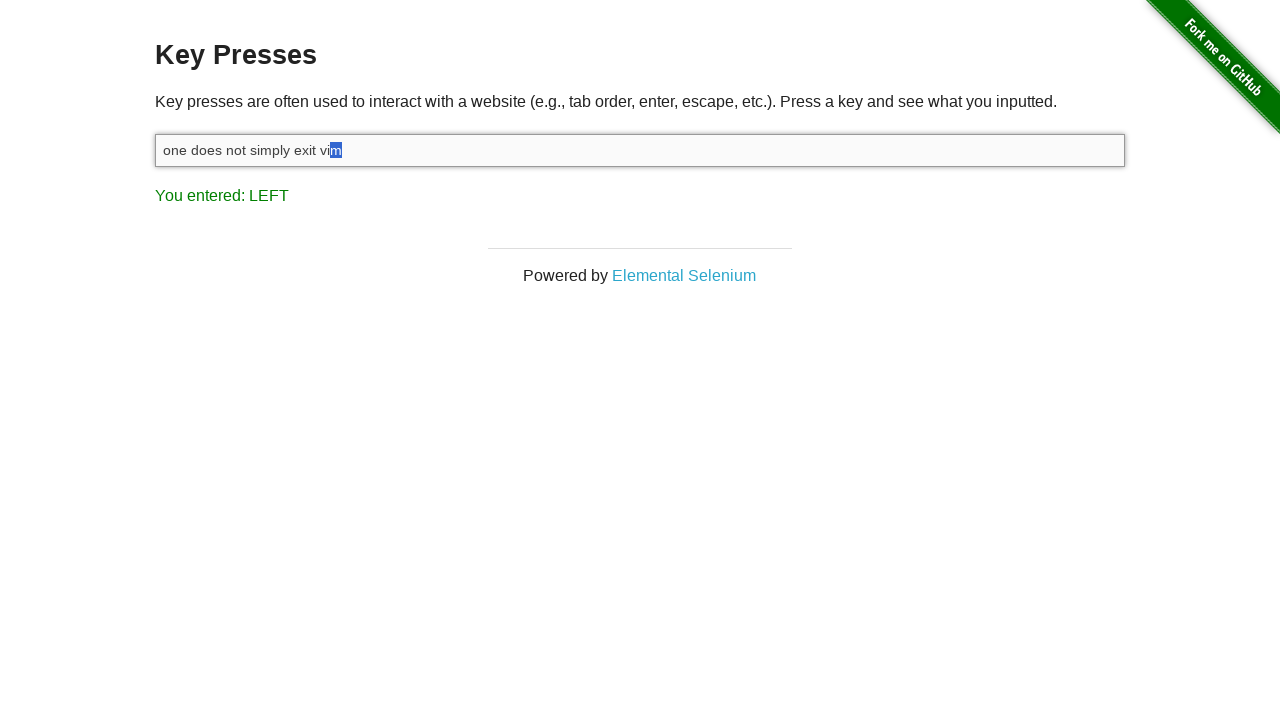

Pressed ArrowLeft to select character 2 of ' exit vim'
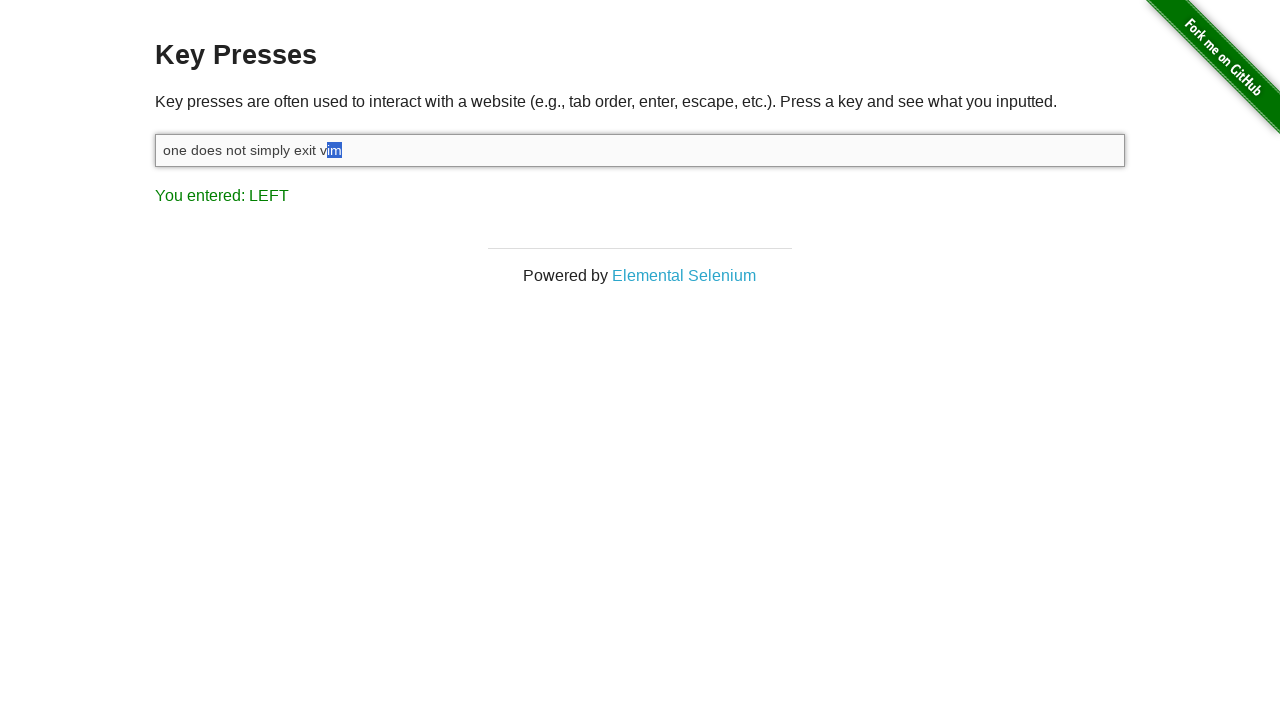

Pressed ArrowLeft to select character 3 of ' exit vim'
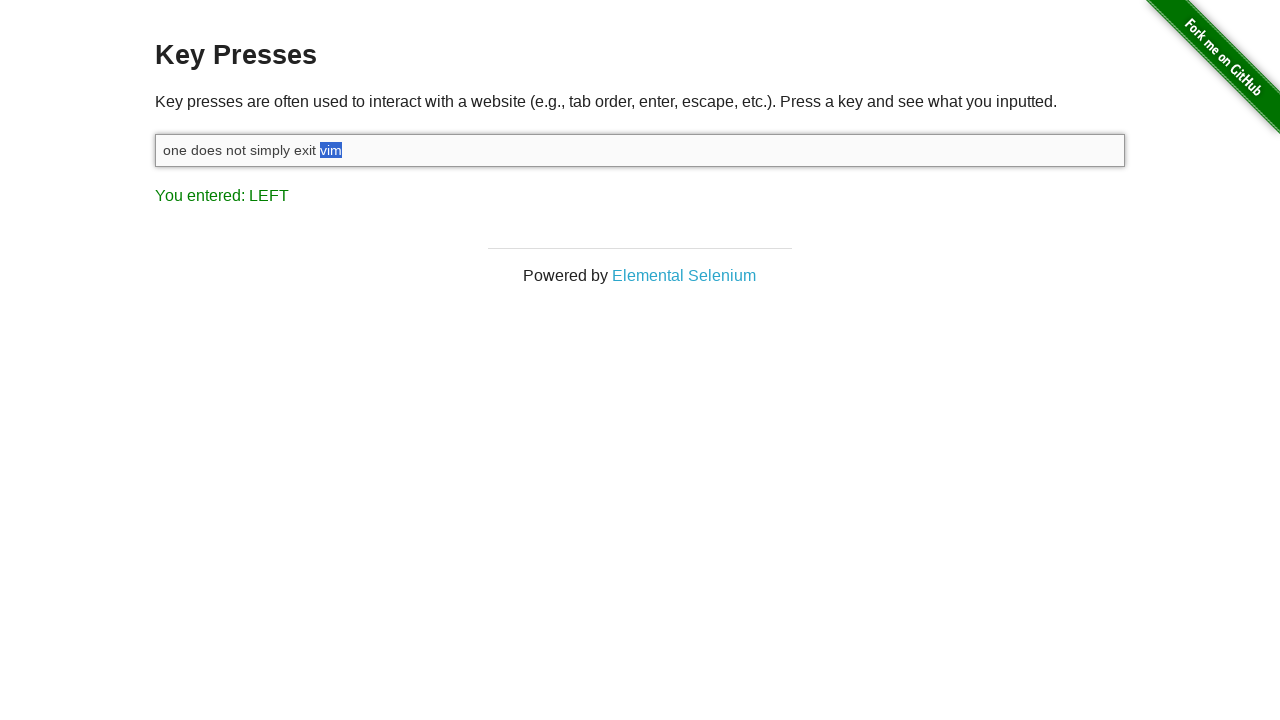

Pressed ArrowLeft to select character 4 of ' exit vim'
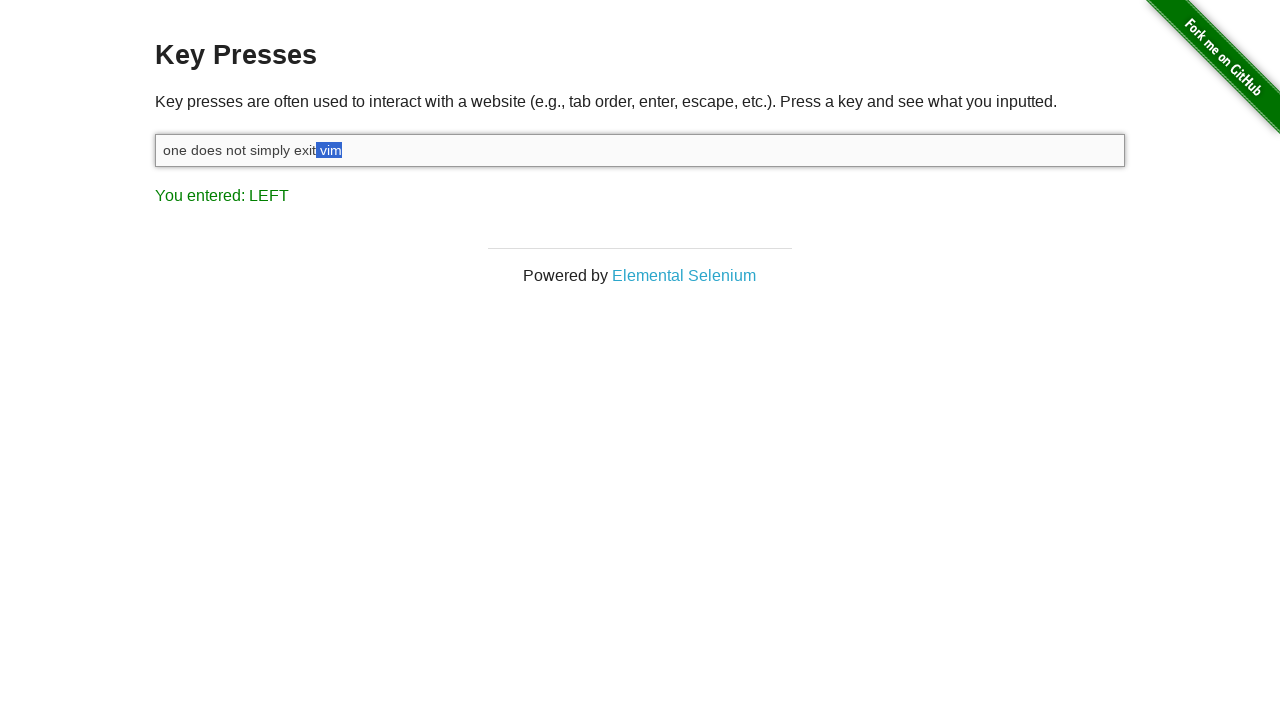

Pressed ArrowLeft to select character 5 of ' exit vim'
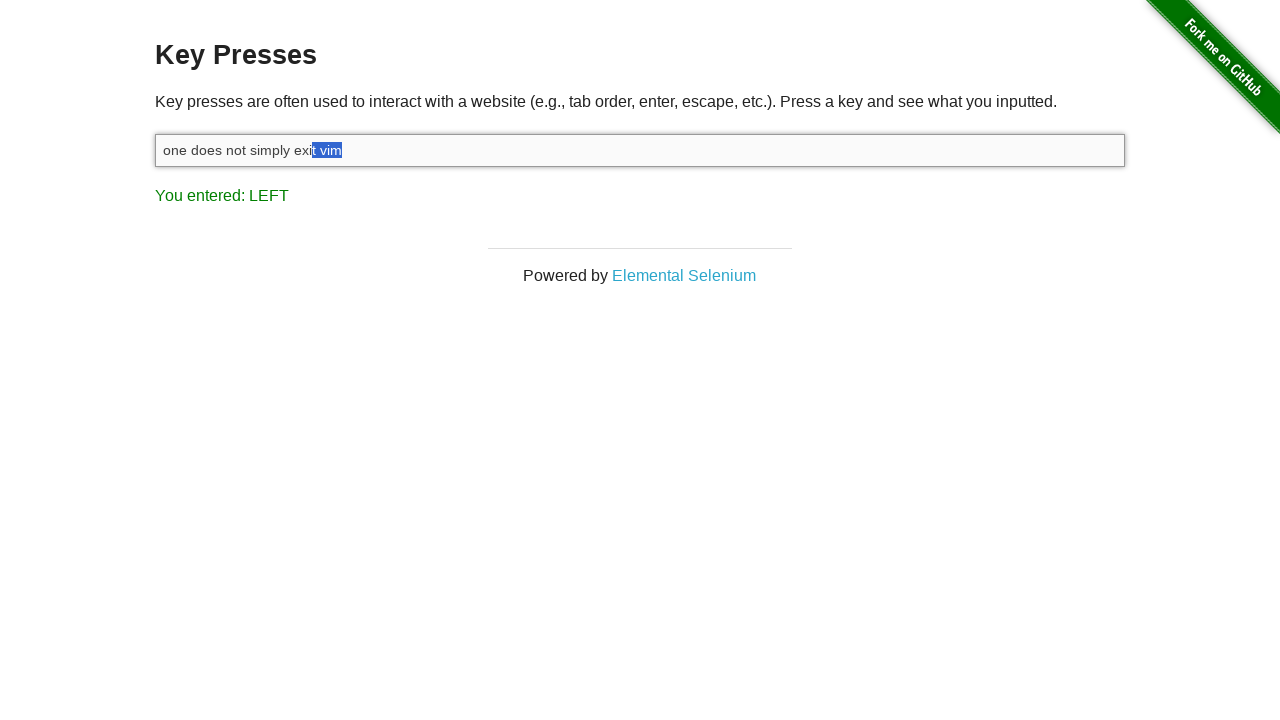

Pressed ArrowLeft to select character 6 of ' exit vim'
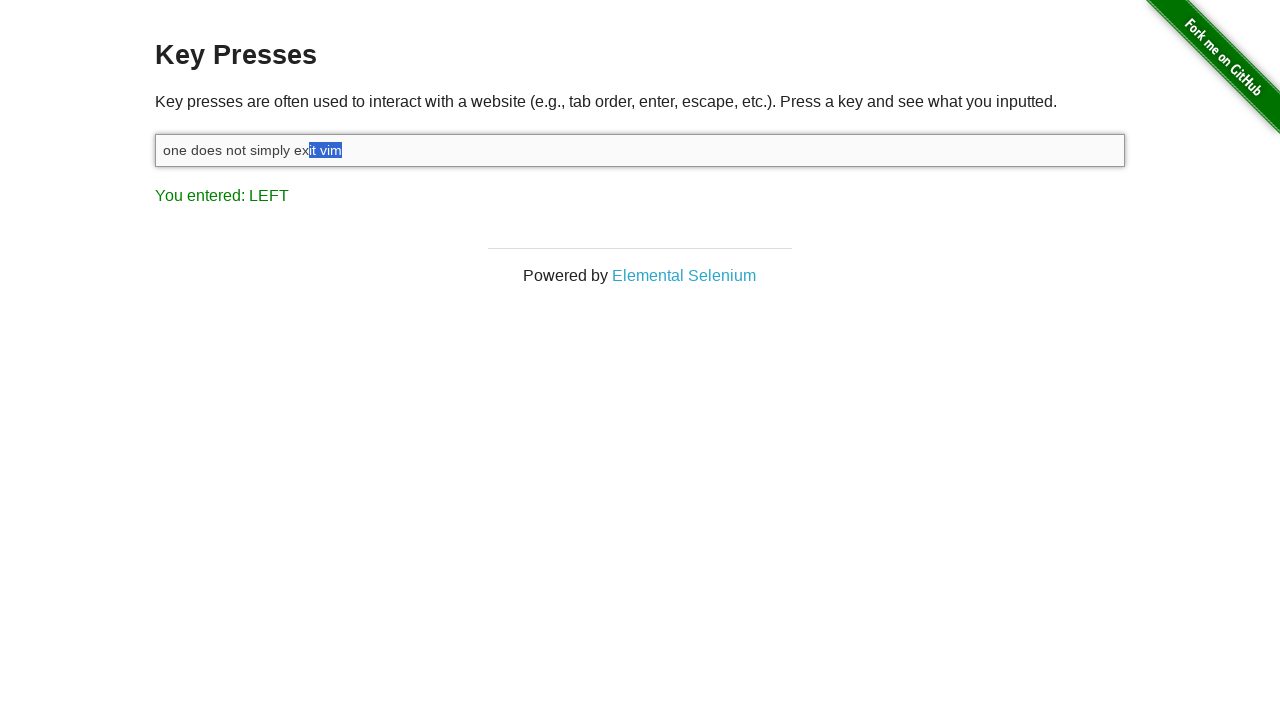

Pressed ArrowLeft to select character 7 of ' exit vim'
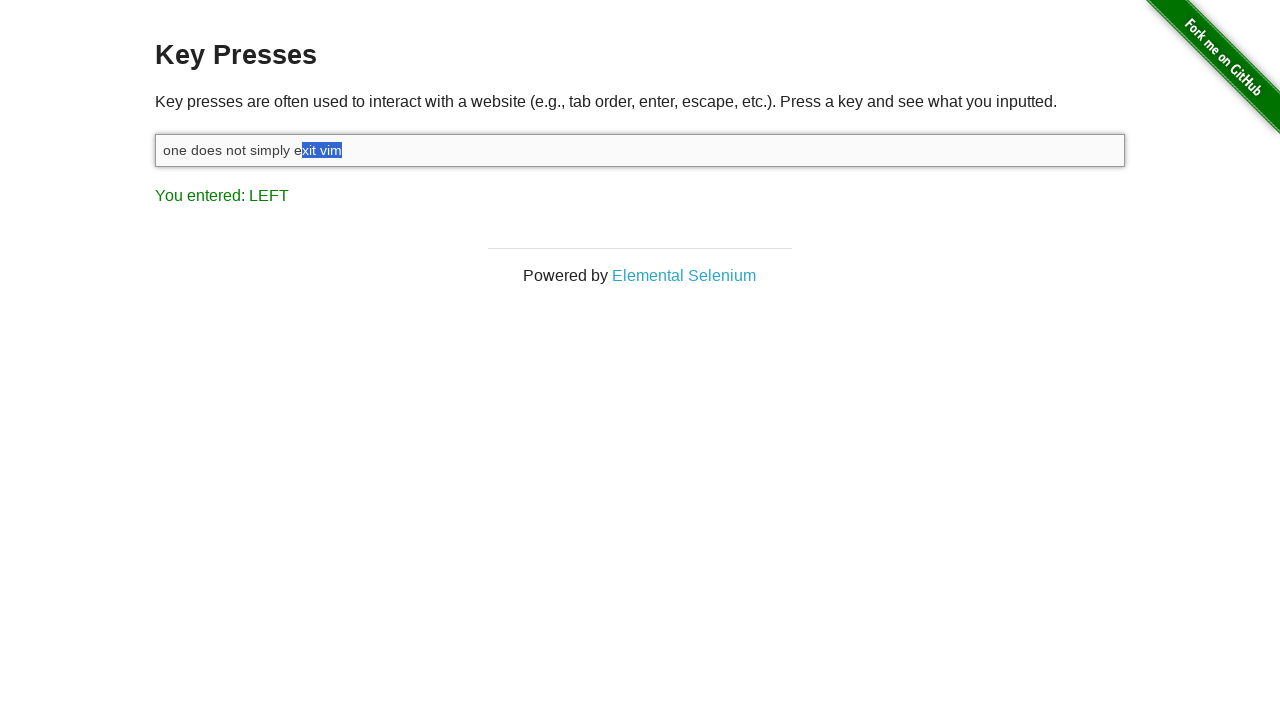

Pressed ArrowLeft to select character 8 of ' exit vim'
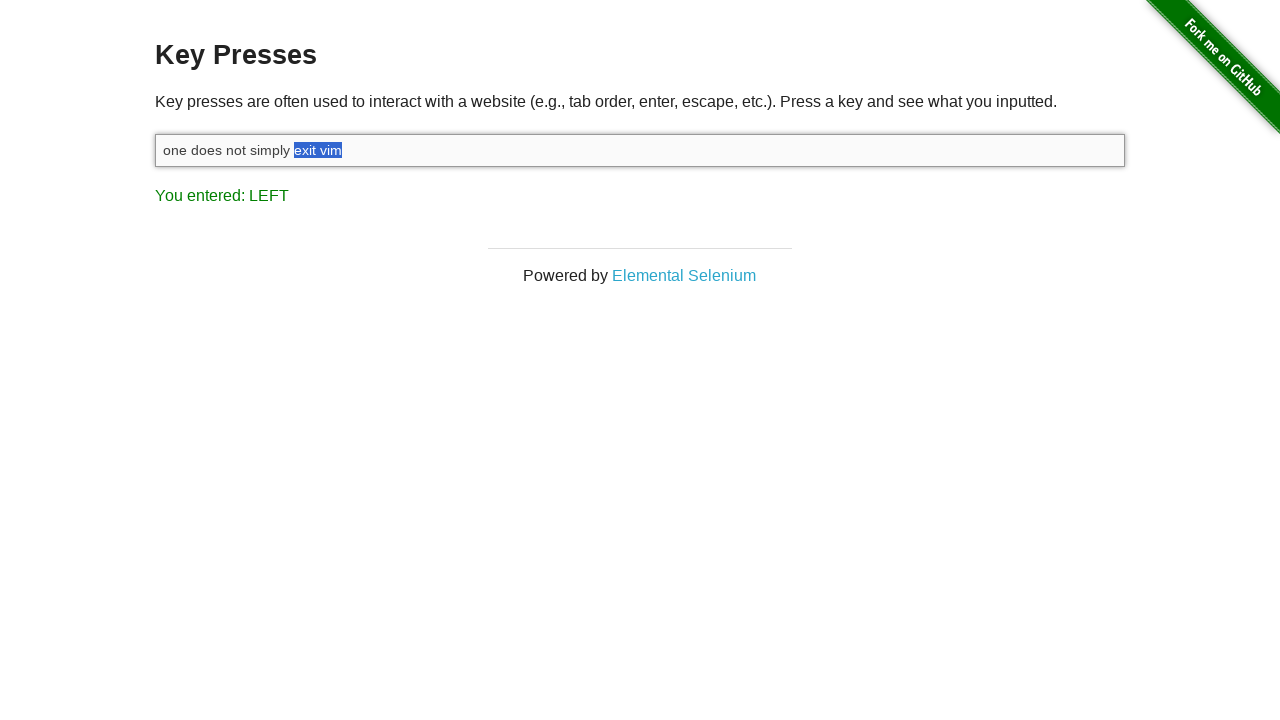

Pressed ArrowLeft to select character 9 of ' exit vim'
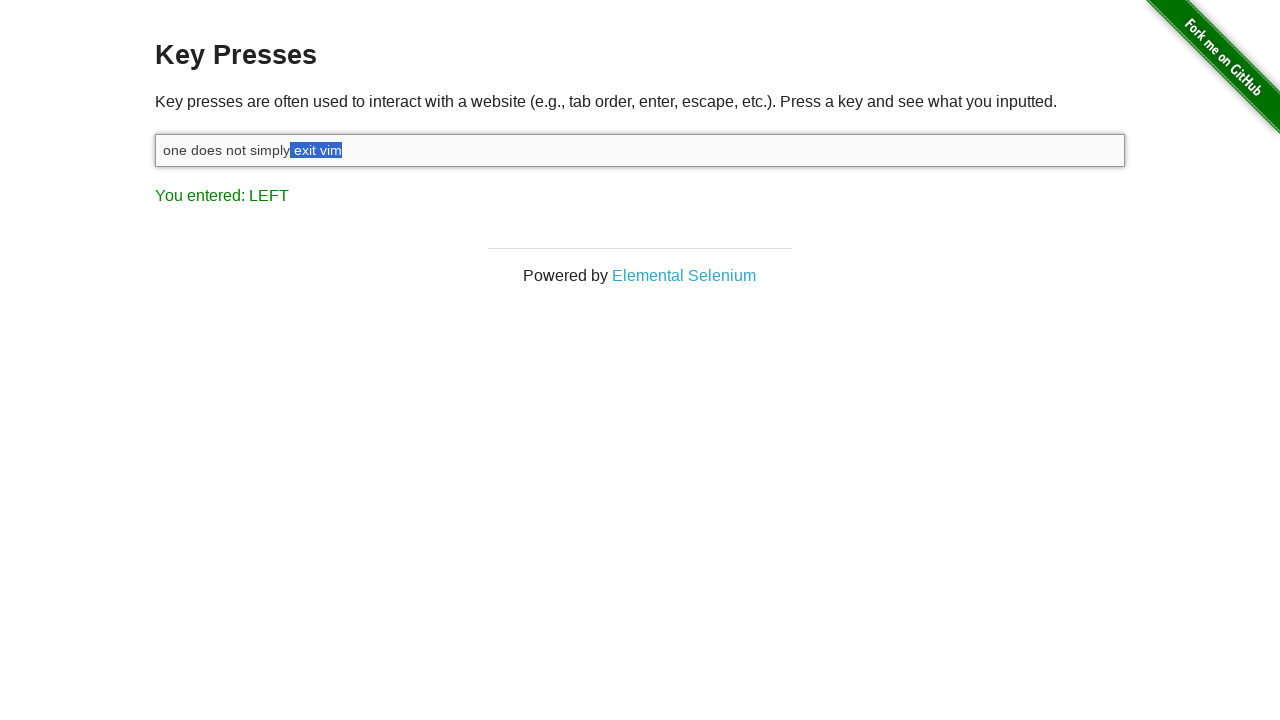

Released Shift key to complete selection of ' exit vim'
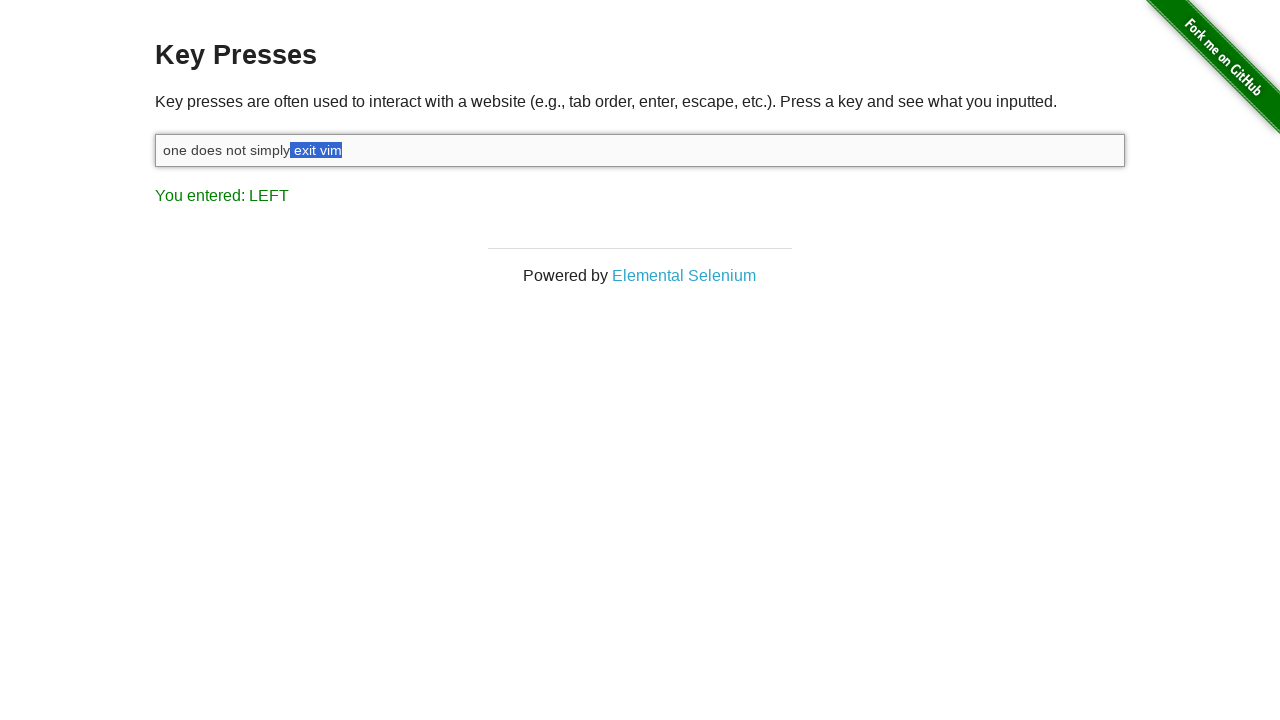

Pressed Backspace to delete selected text
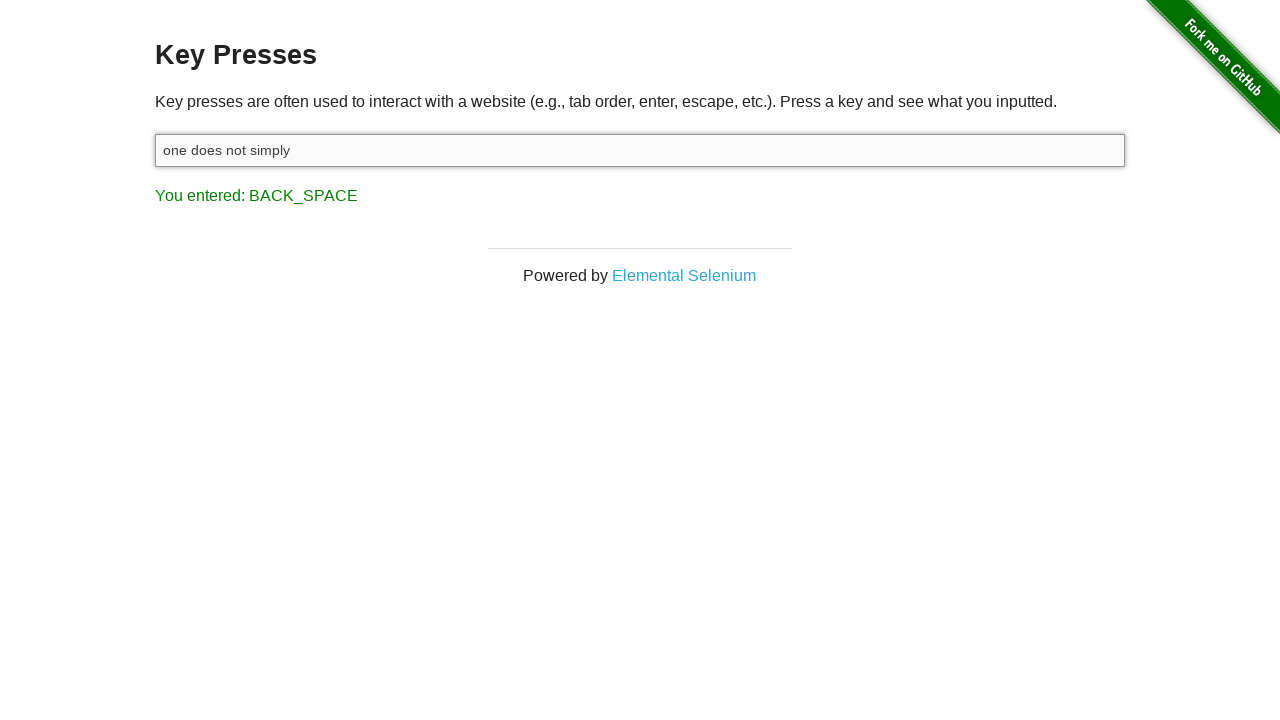

Typed replacement text: 'walking into mordor'
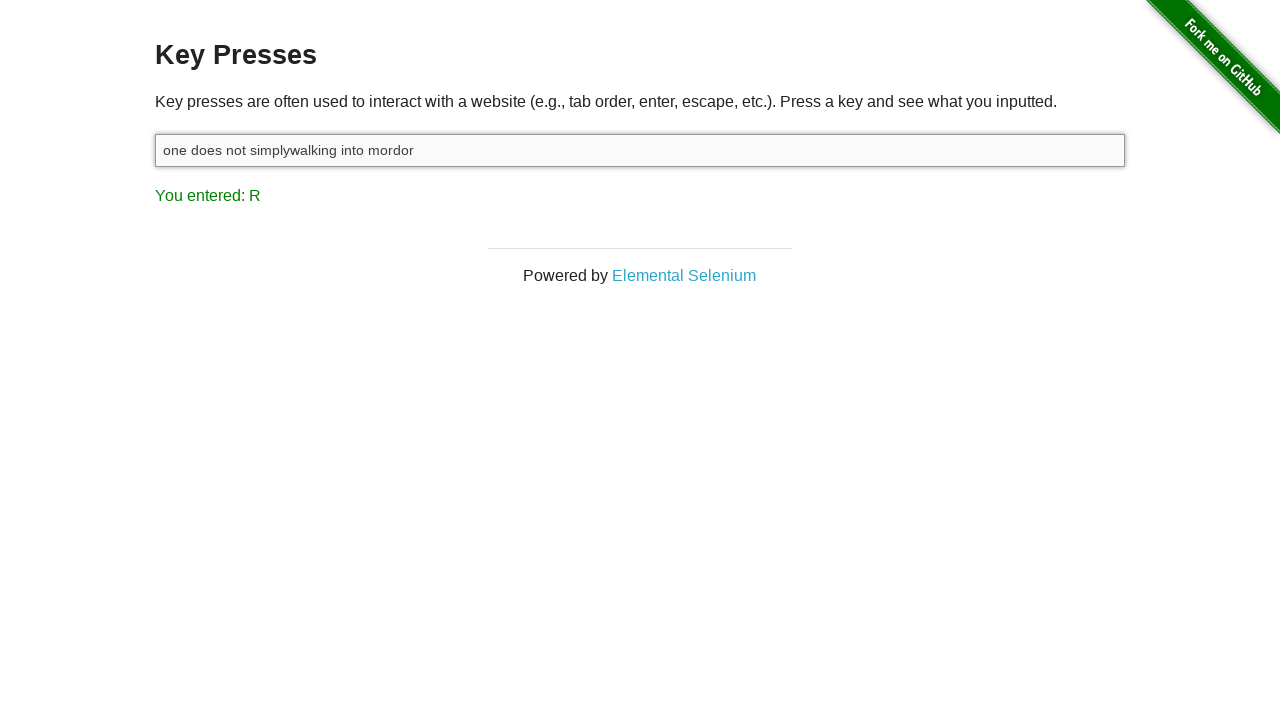

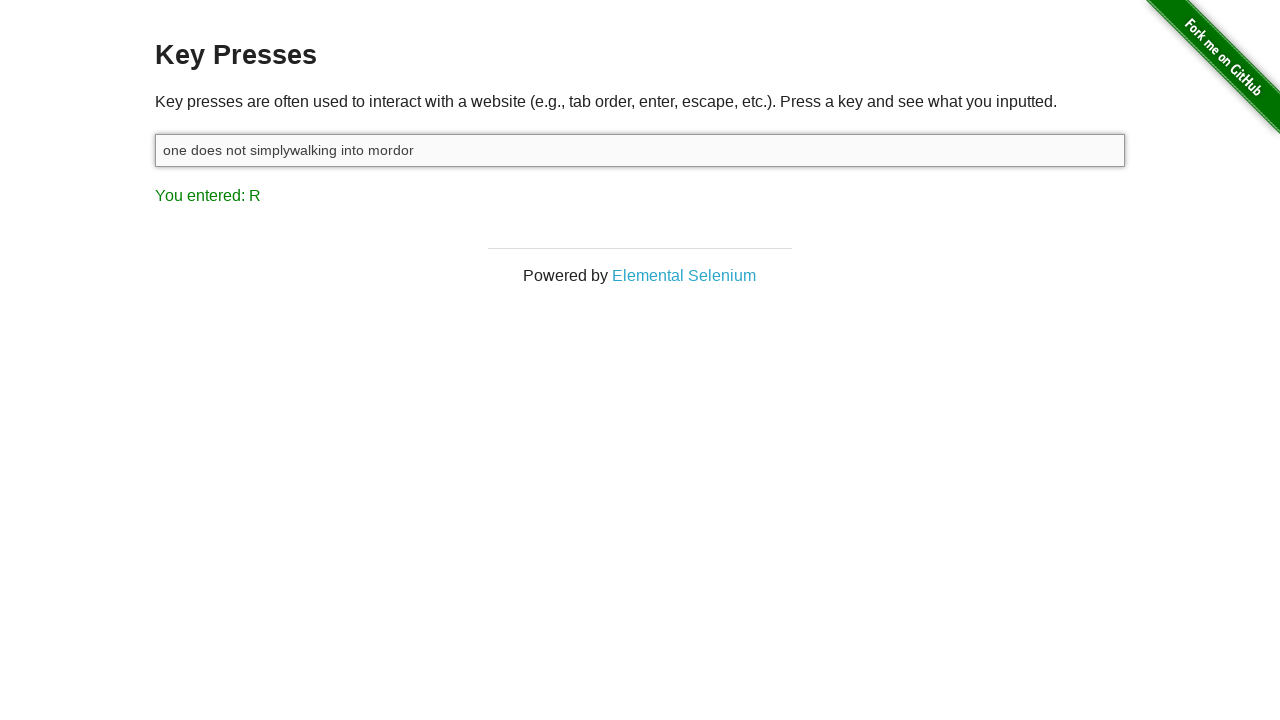